Tests toggling a todo item between completed and active states

Starting URL: https://todomvc.com/examples/react/dist/

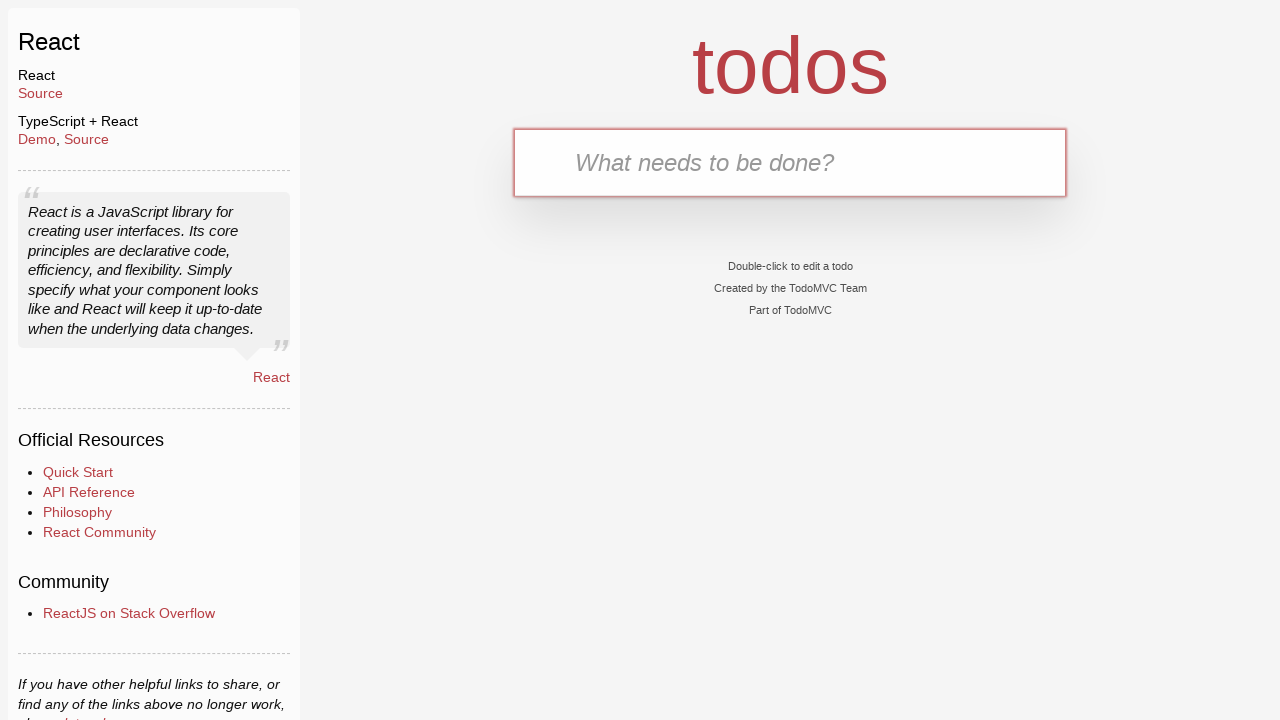

New todo input field is visible
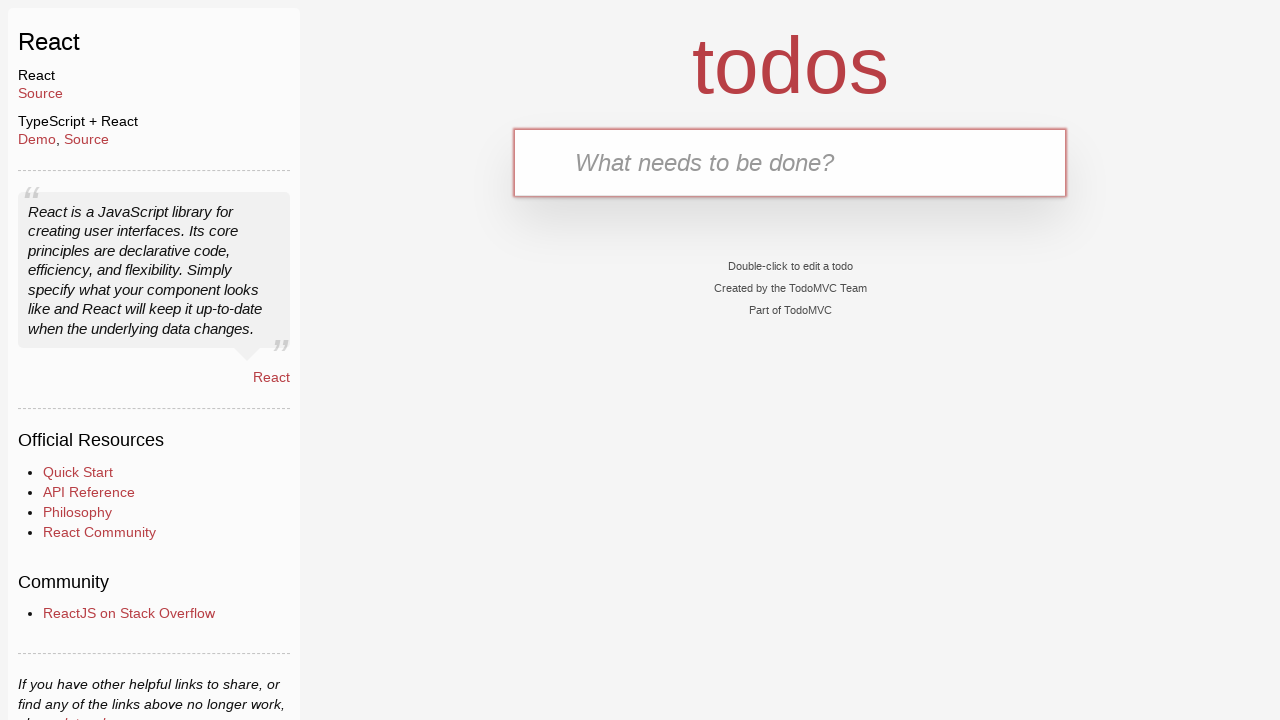

Filled new todo input with 'aaa' on input.new-todo
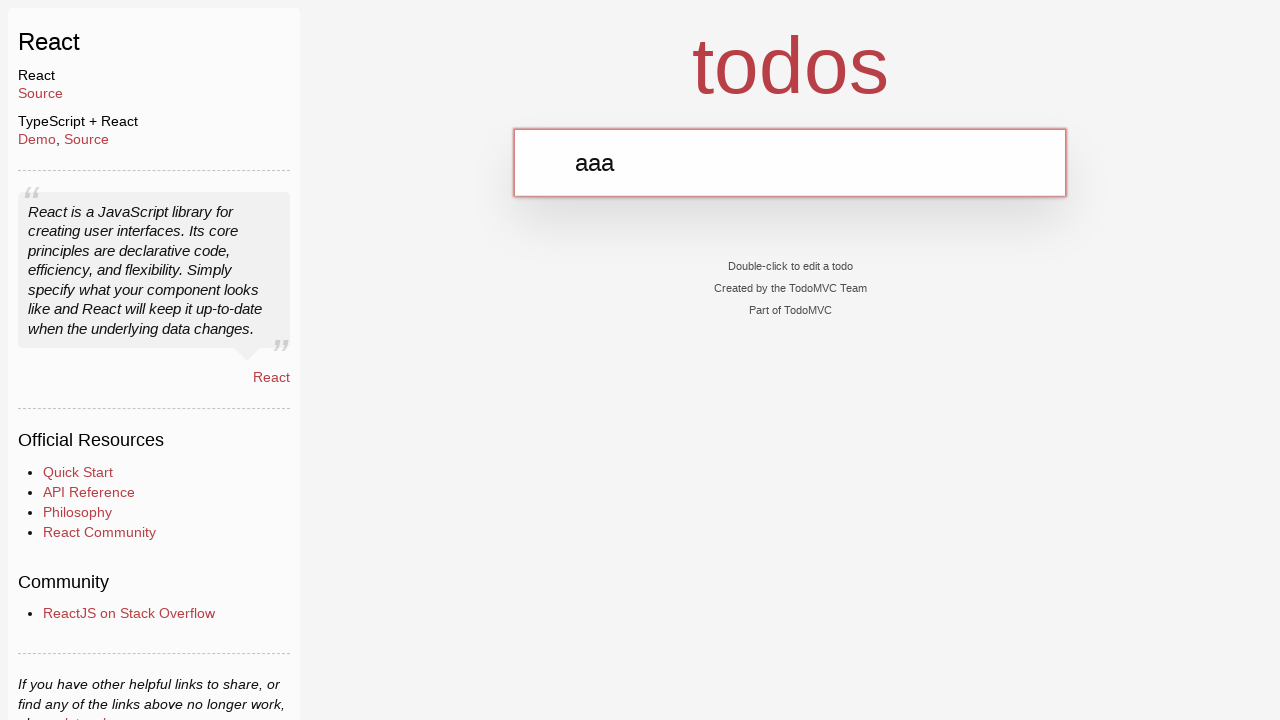

Pressed Enter to create new todo item on input.new-todo
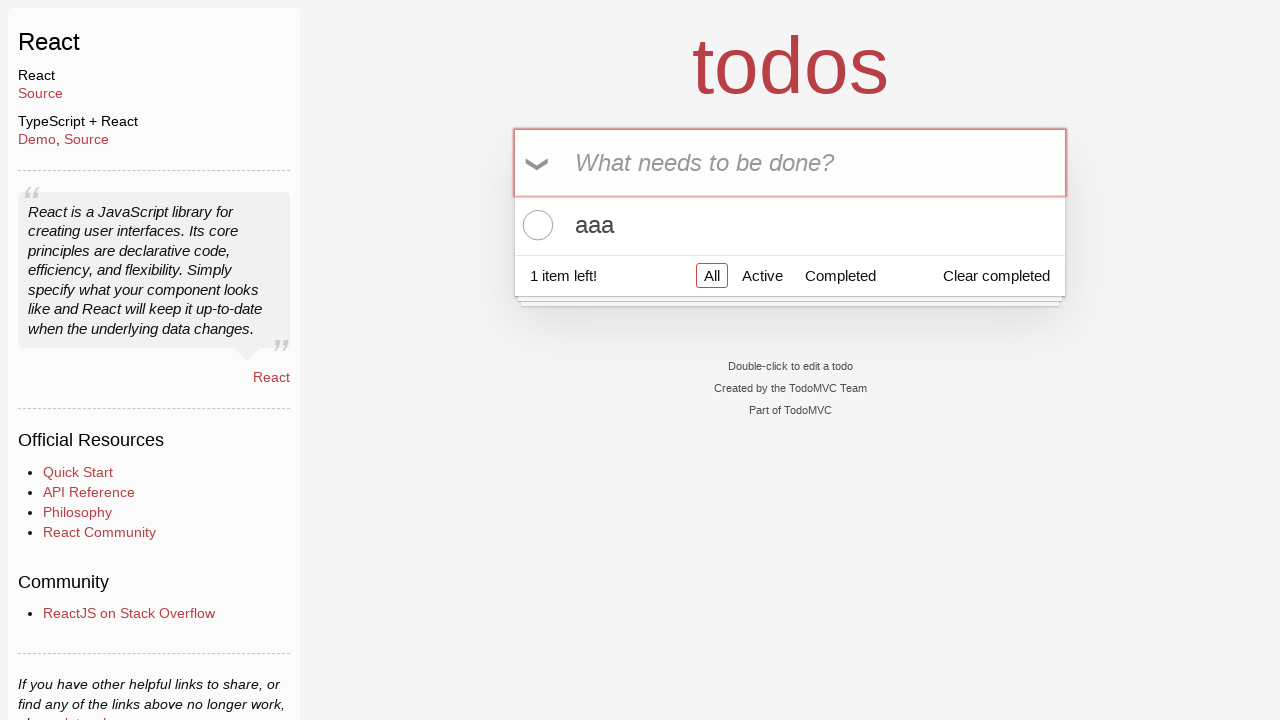

Todo count indicator is visible
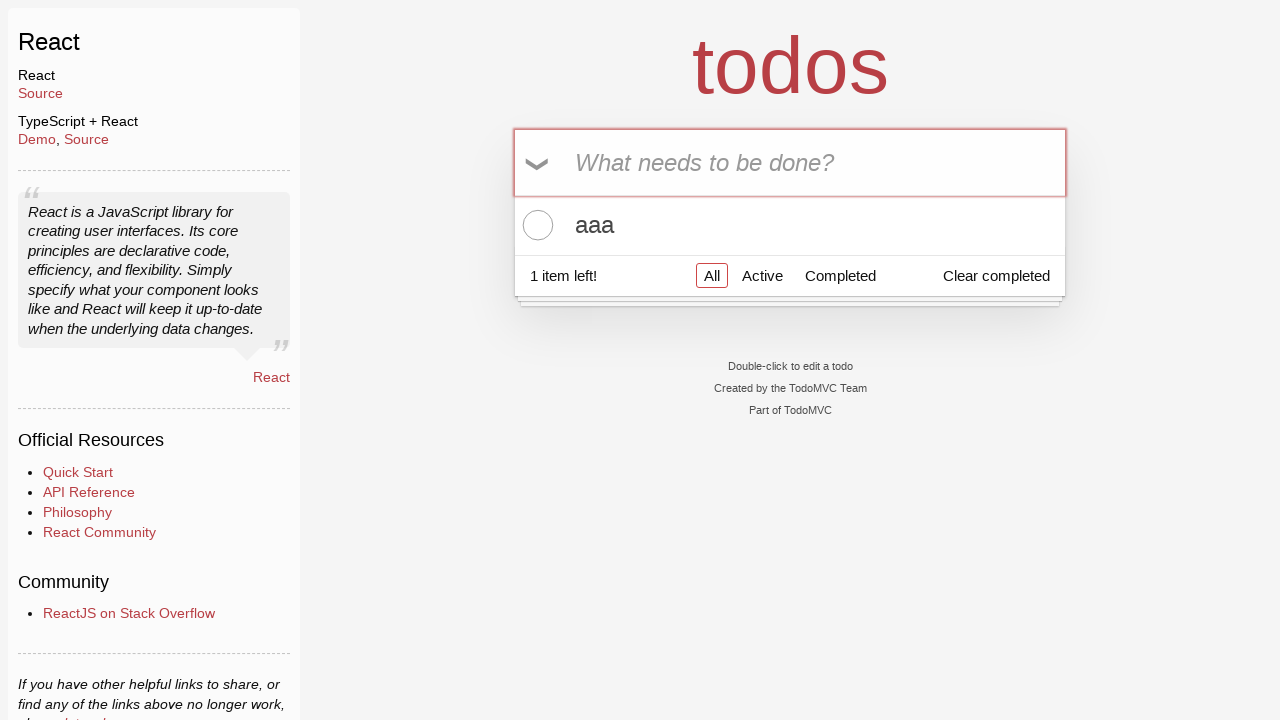

Verified that 1 item is left
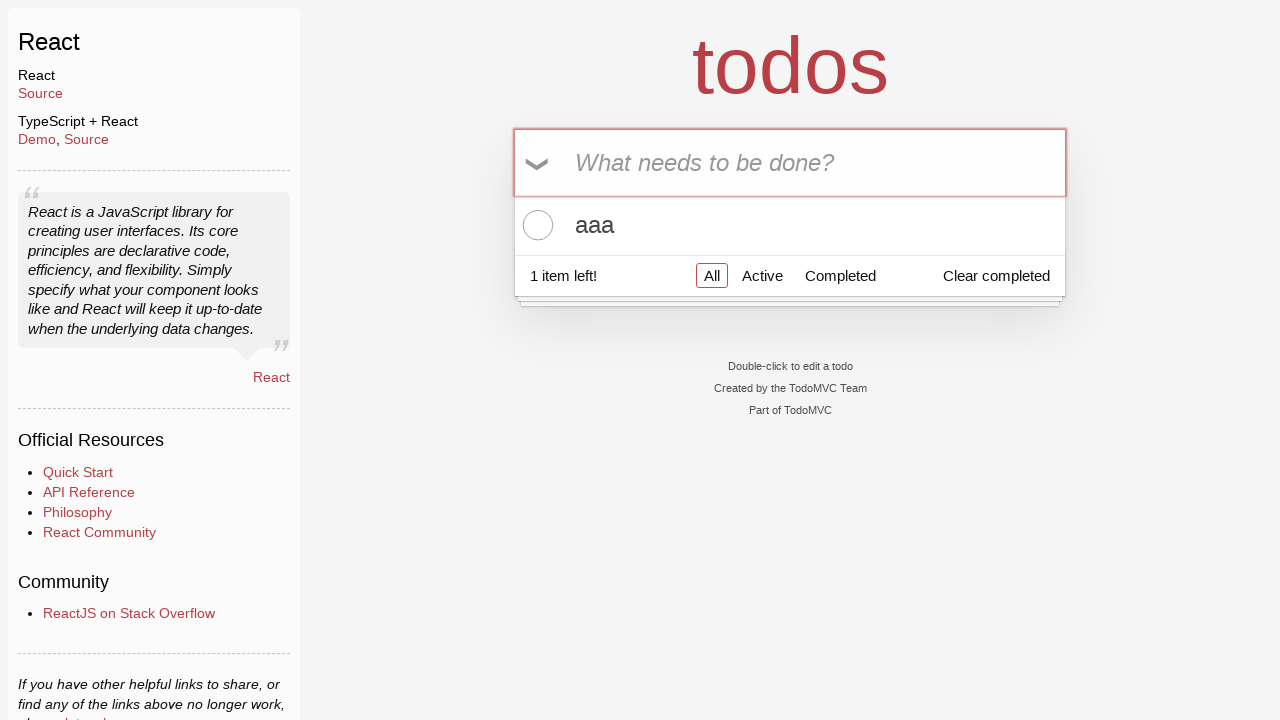

Toggled todo item to completed state at (535, 225) on xpath=//label[contains(text(), 'aaa')]/../input[@class='toggle']
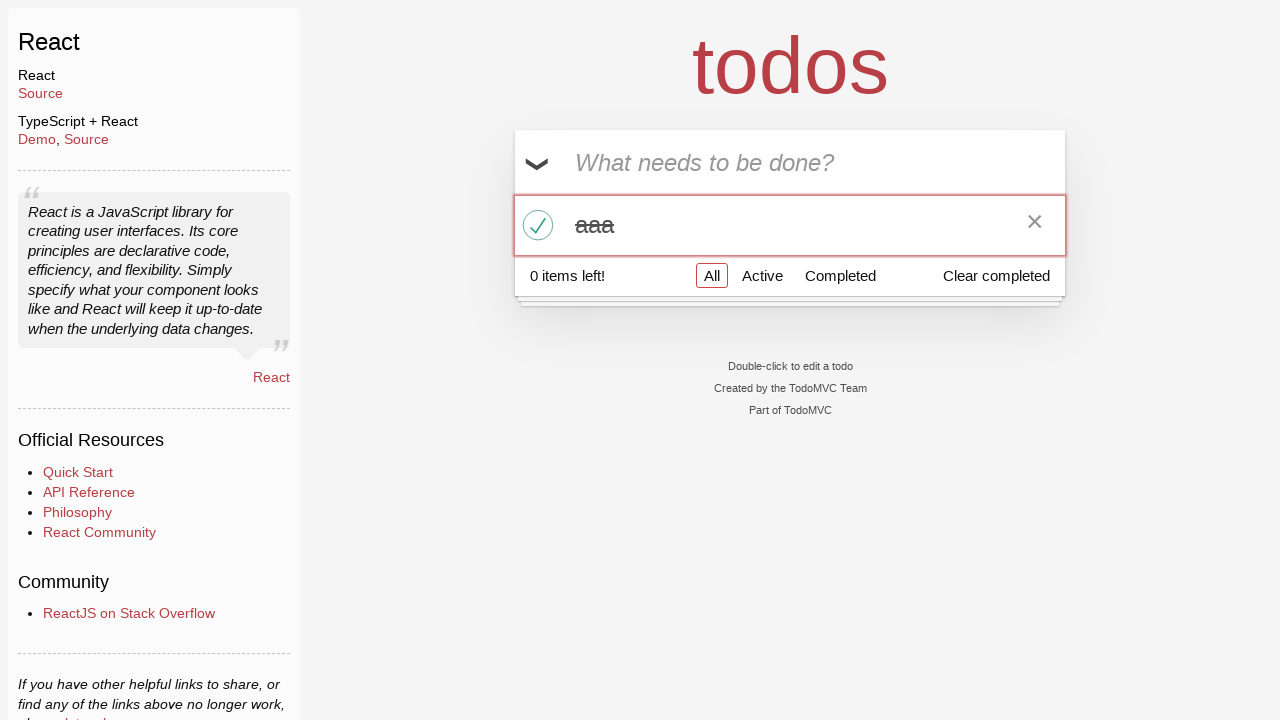

Verified that 0 items are left (todo marked as completed)
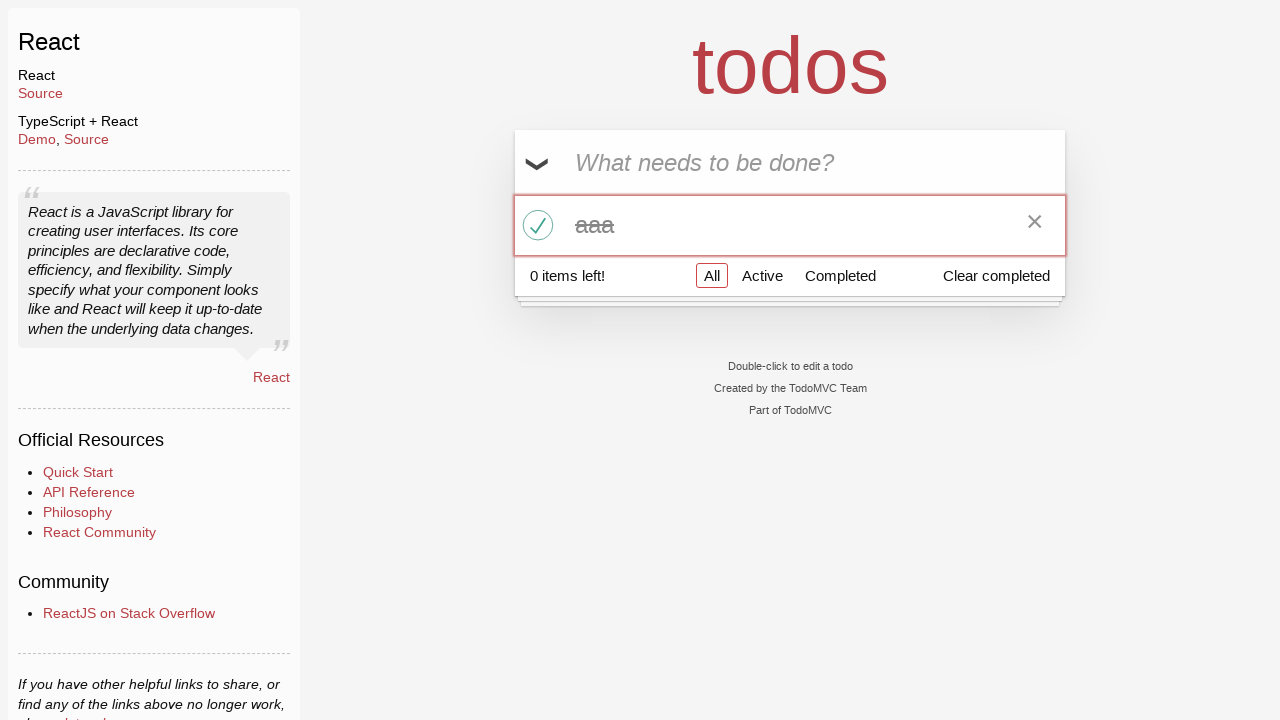

Toggled todo item back to active state at (535, 225) on xpath=//label[contains(text(), 'aaa')]/../input[@class='toggle']
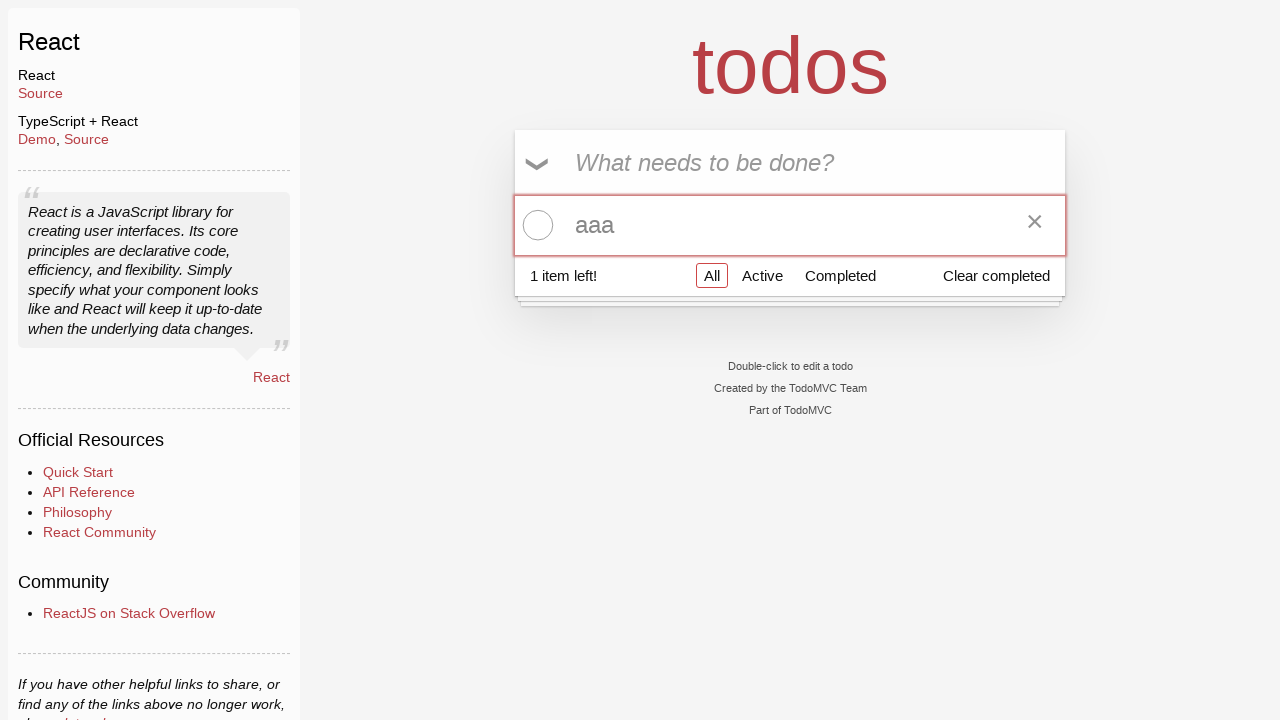

Verified that 1 item is left again (todo marked as active)
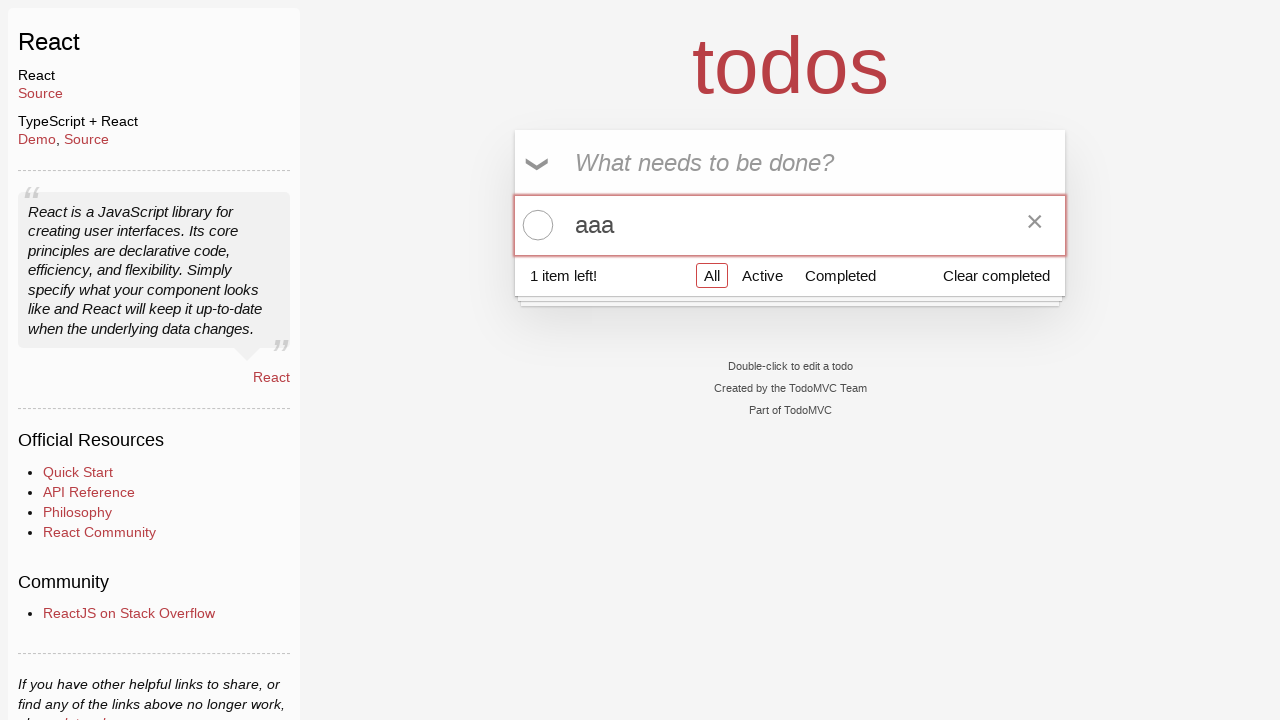

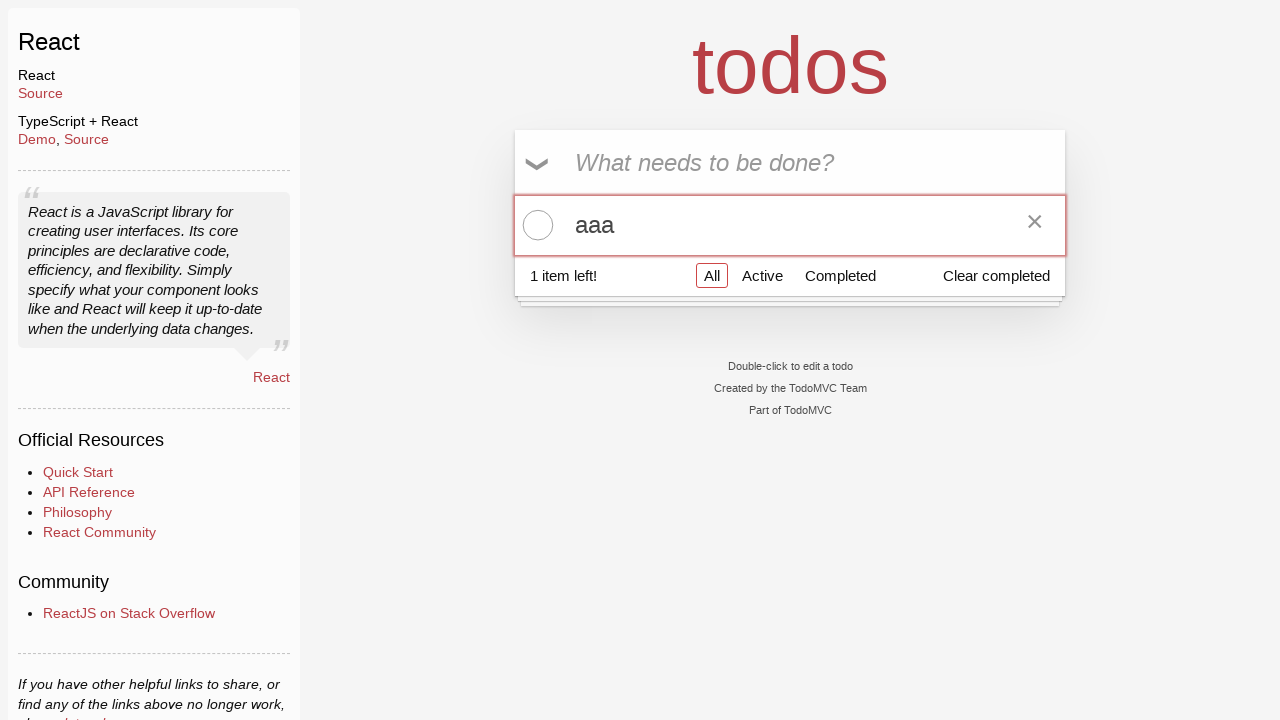